Tests nested frames navigation by clicking on the Nested Frames link, switching to the top frame, then to the middle frame, and verifying the content element is accessible.

Starting URL: http://the-internet.herokuapp.com

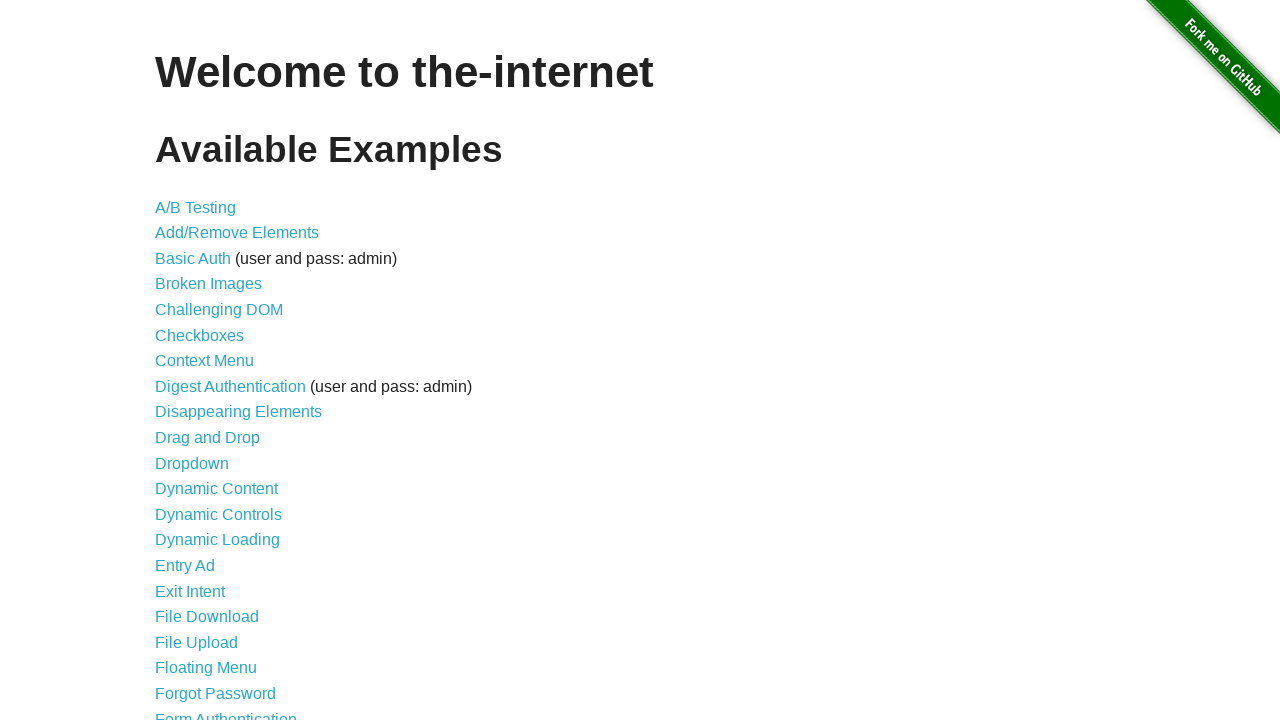

Clicked on 'Nested Frames' link at (210, 395) on text=Nested Frames
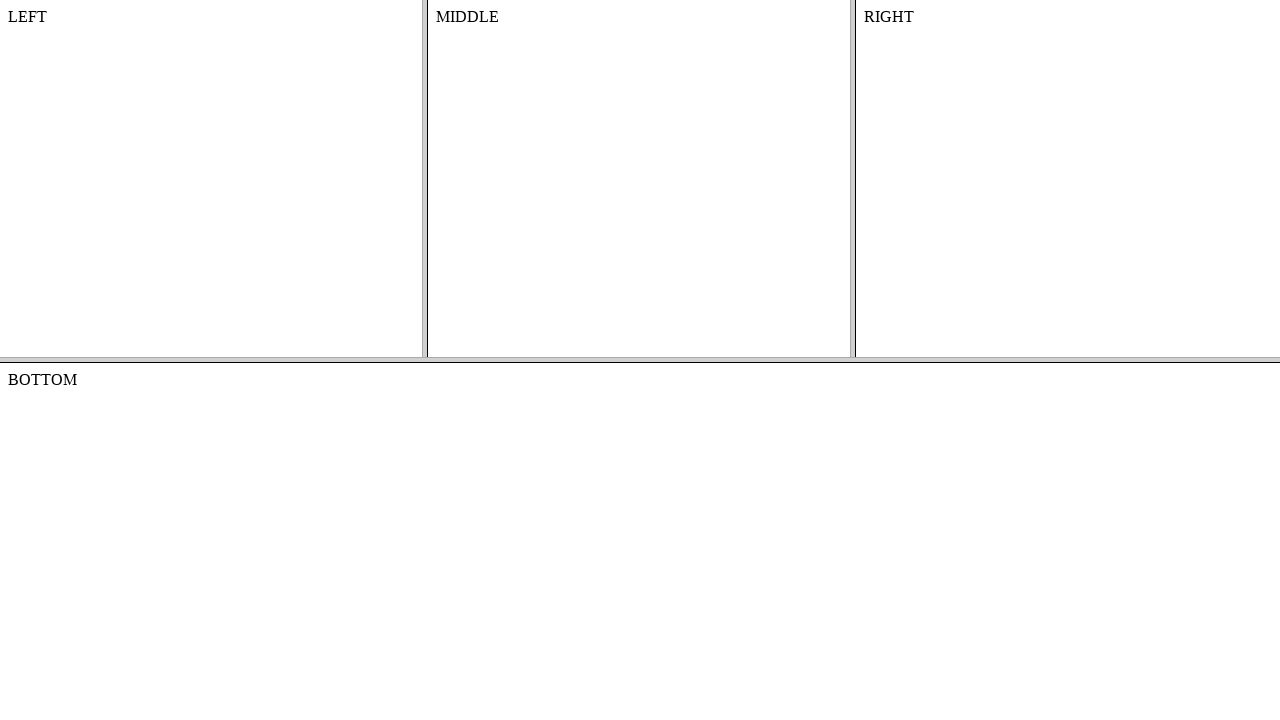

Located and switched to top frame
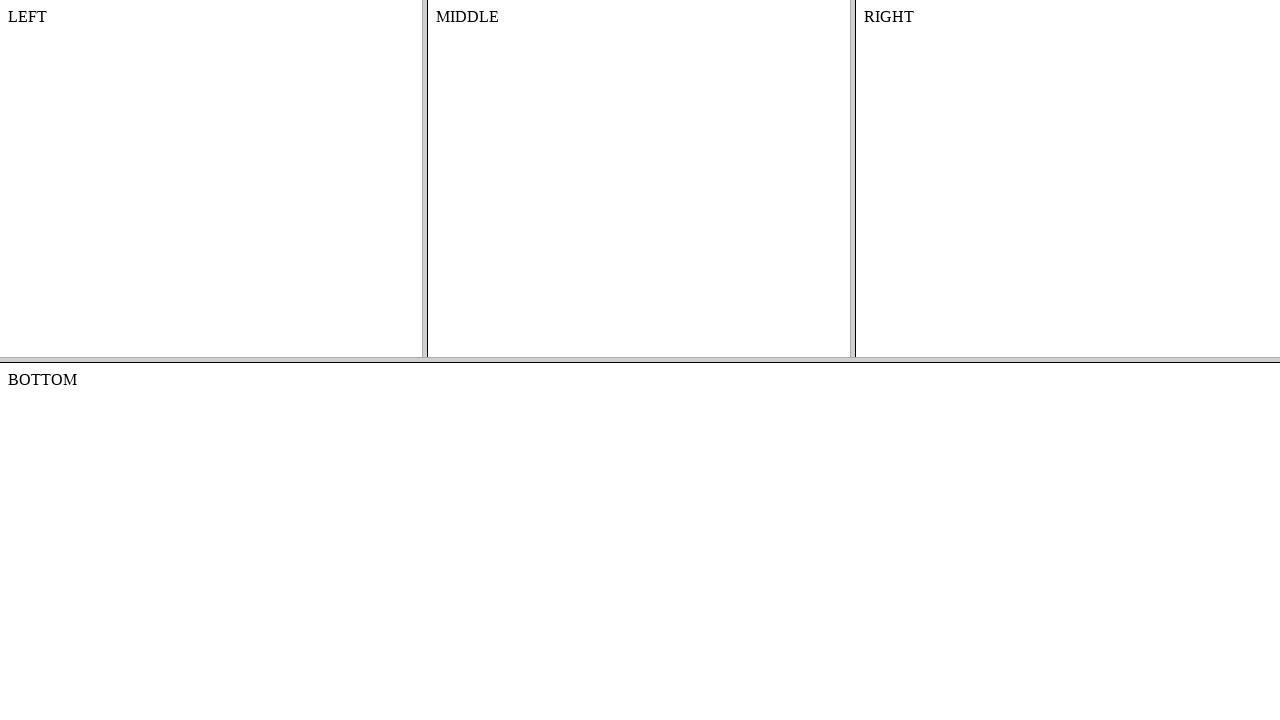

Located and switched to middle frame within top frame
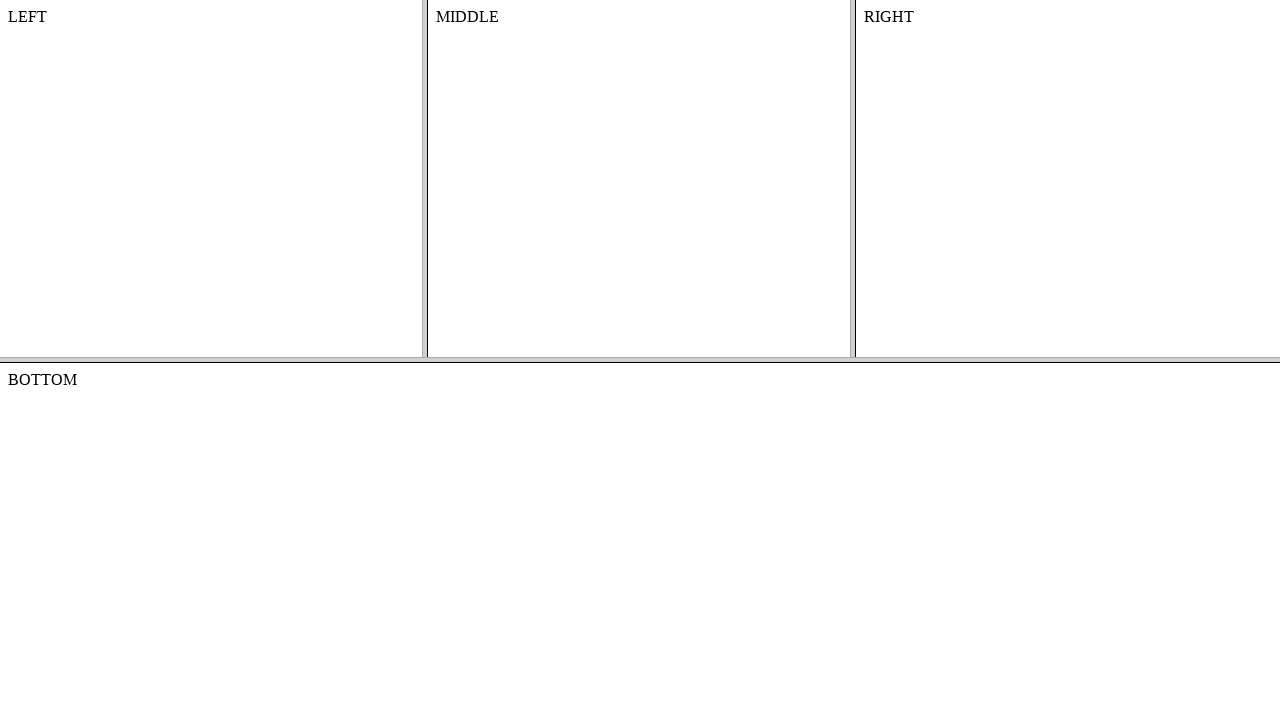

Waited for content element to be available in middle frame
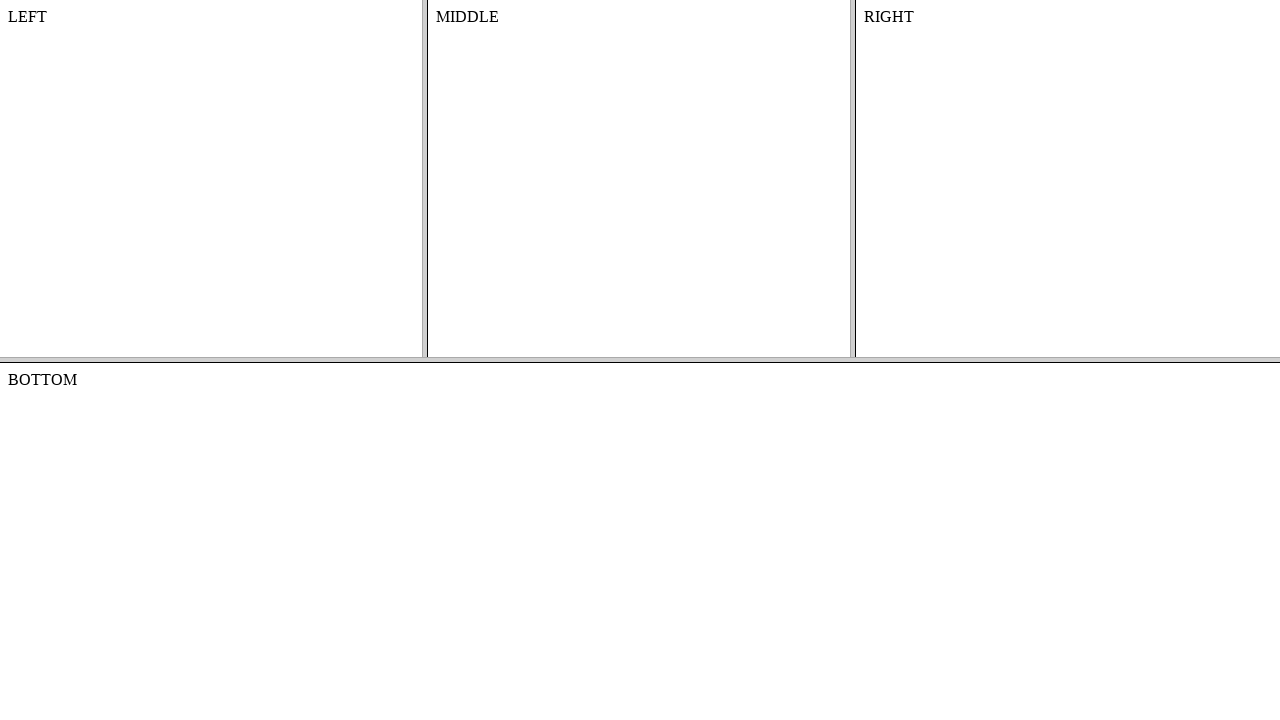

Verified content element is visible
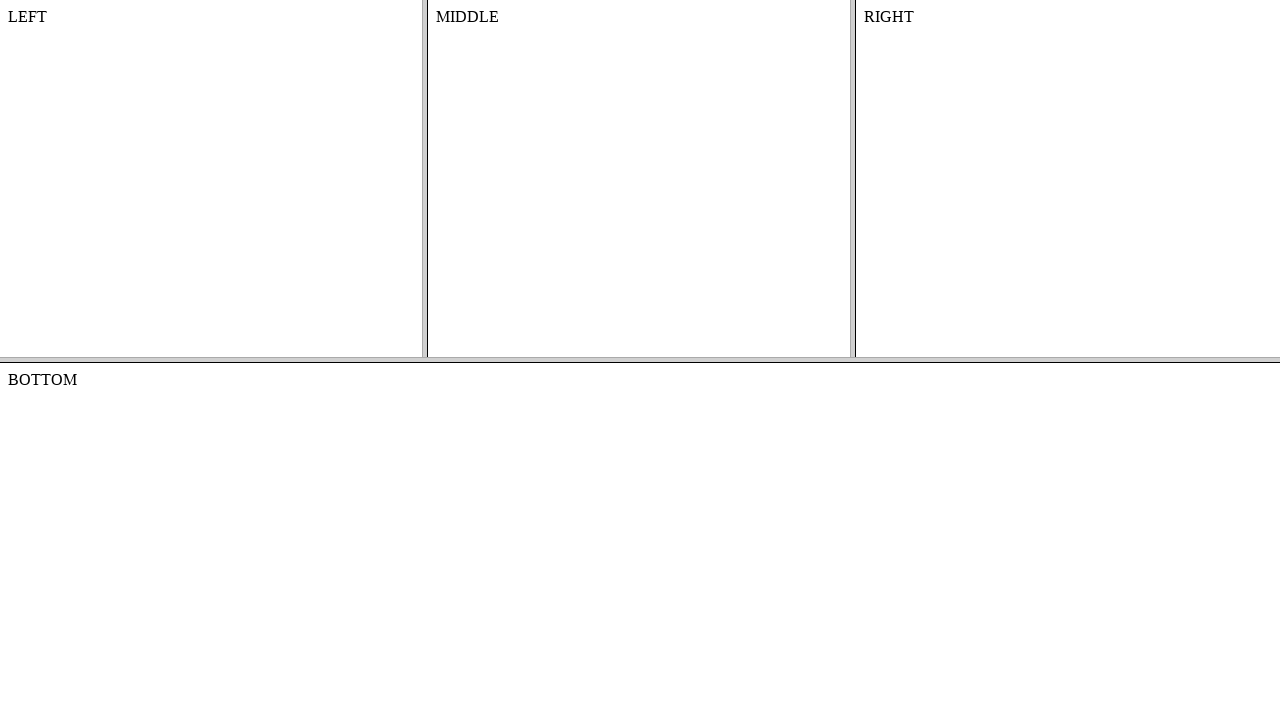

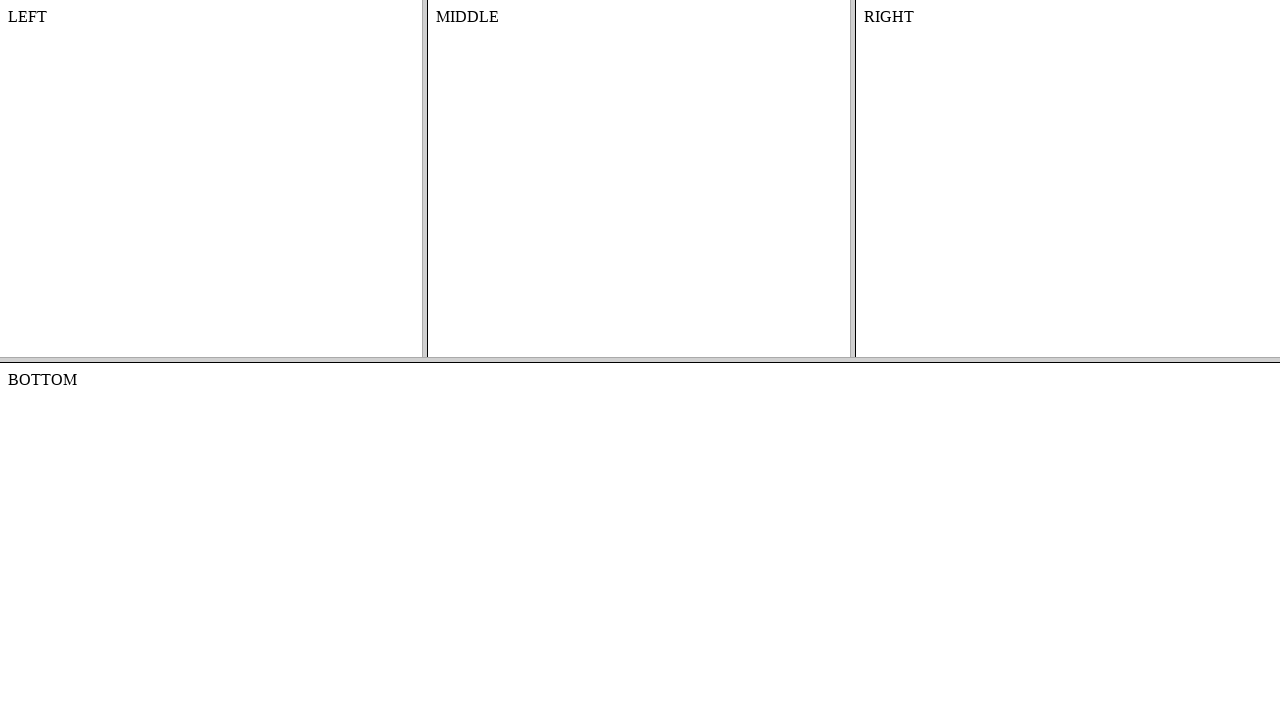